Tests web table interaction on a demo site by iterating through table rows and clicking the Edit and Delete action links for each row in the table.

Starting URL: https://the-internet.herokuapp.com/tables

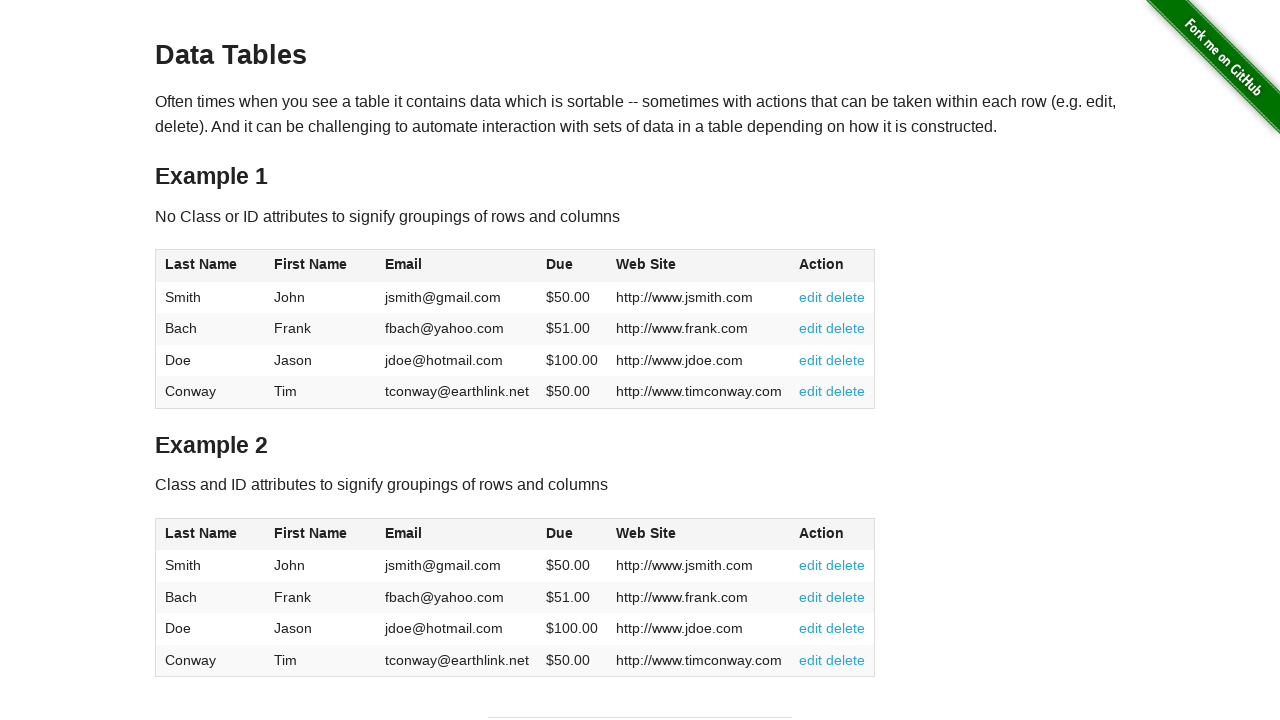

Waited for table #table1 to be visible
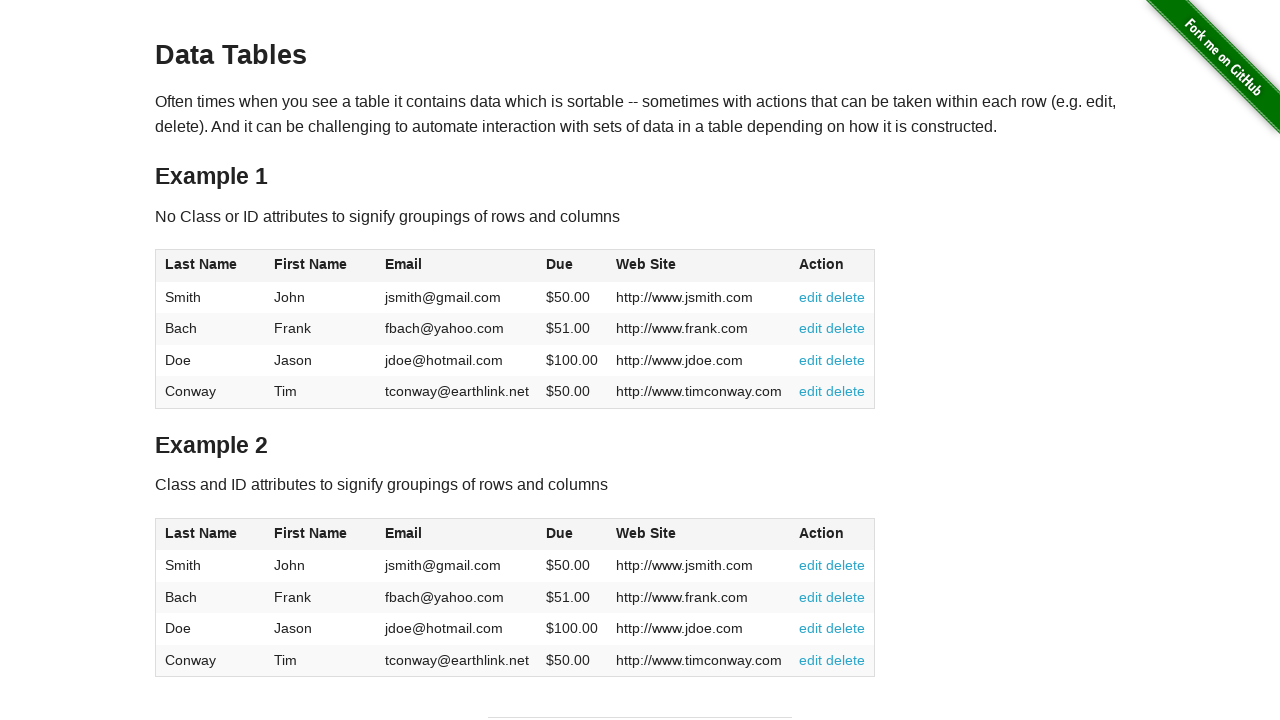

Retrieved column count: 6 columns
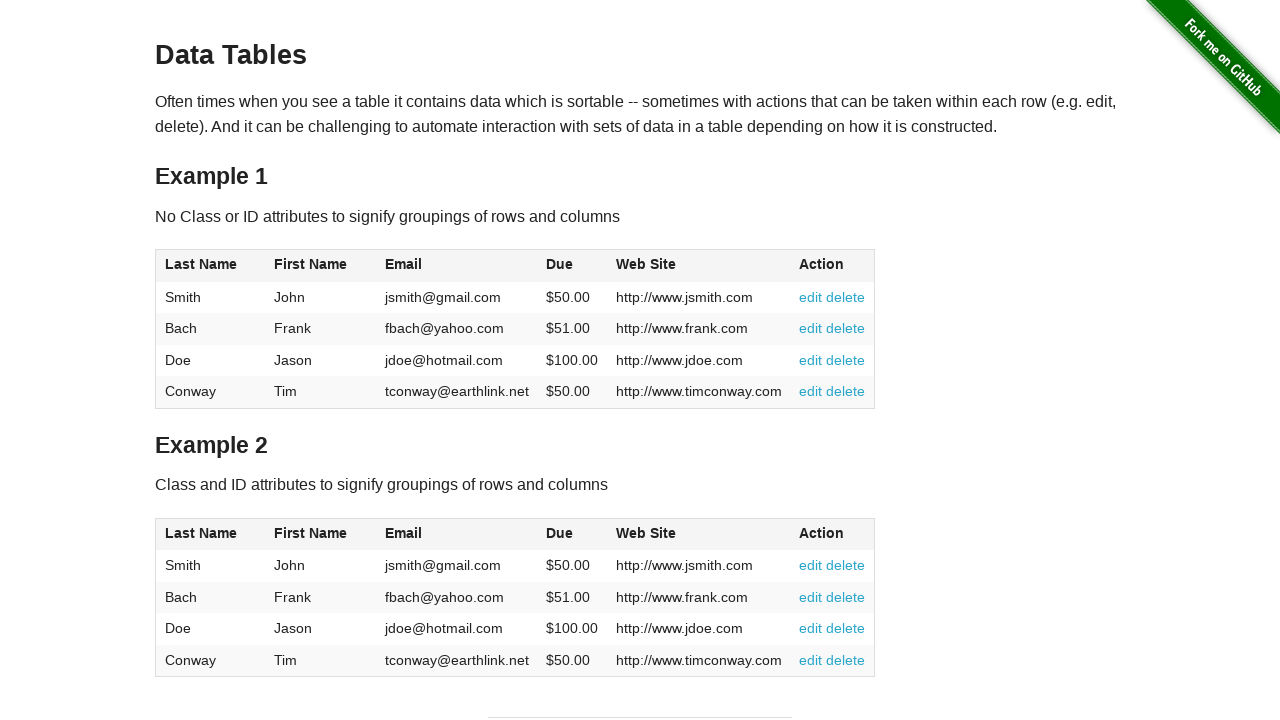

Retrieved row count: 4 rows
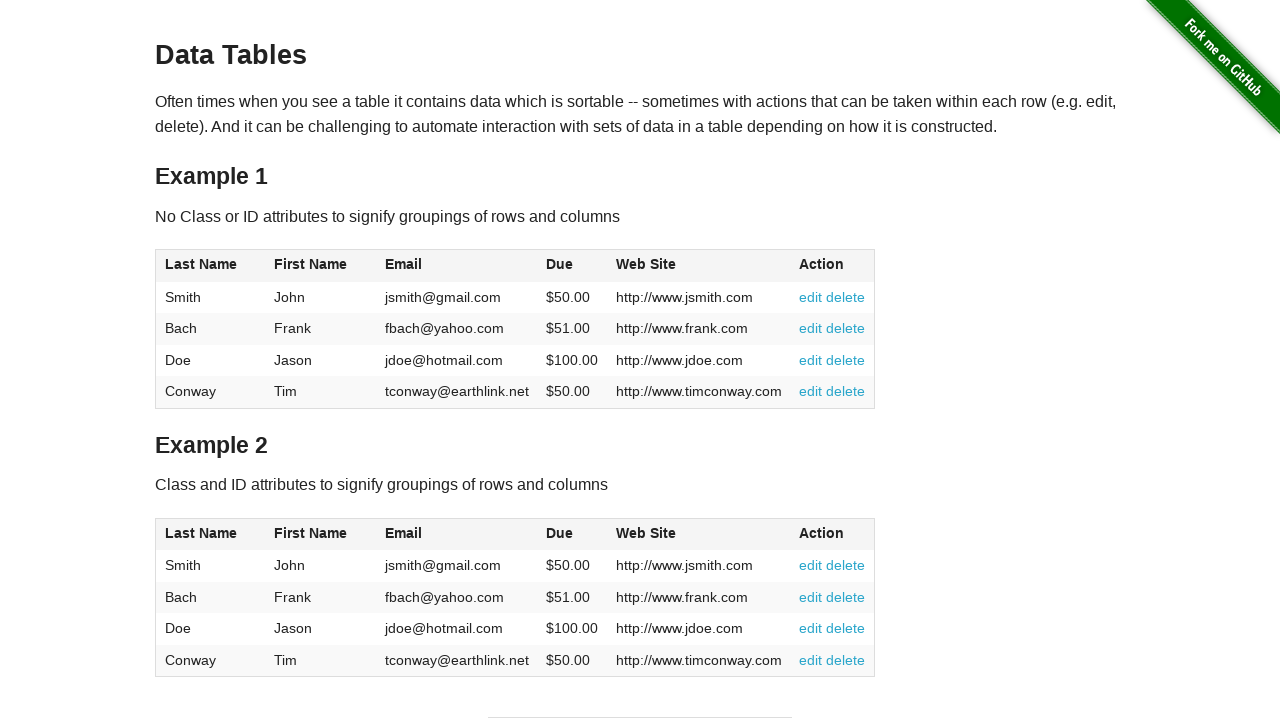

Retrieved first row, second column value: John
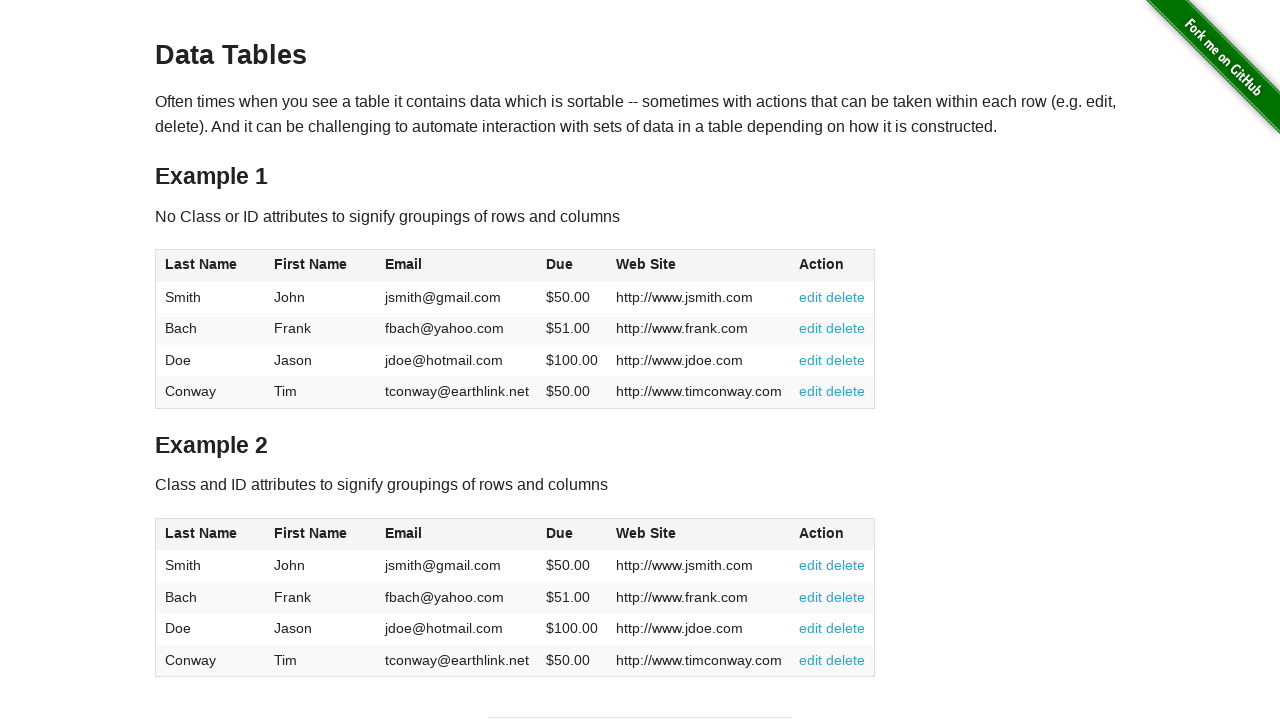

Clicked Edit link on first row (iteration 1) at (811, 297) on xpath=//*[@id='table1']//tbody/tr[1]//td[6]/a[1]
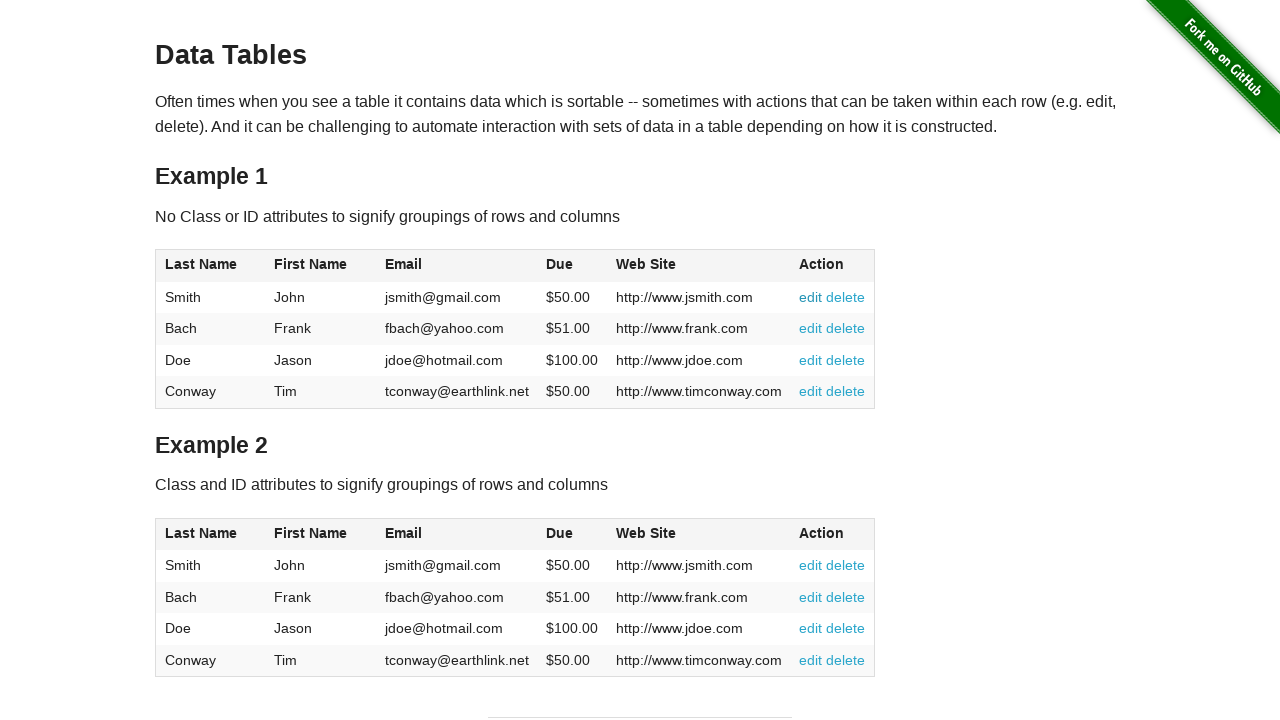

Waited 500ms after Edit click
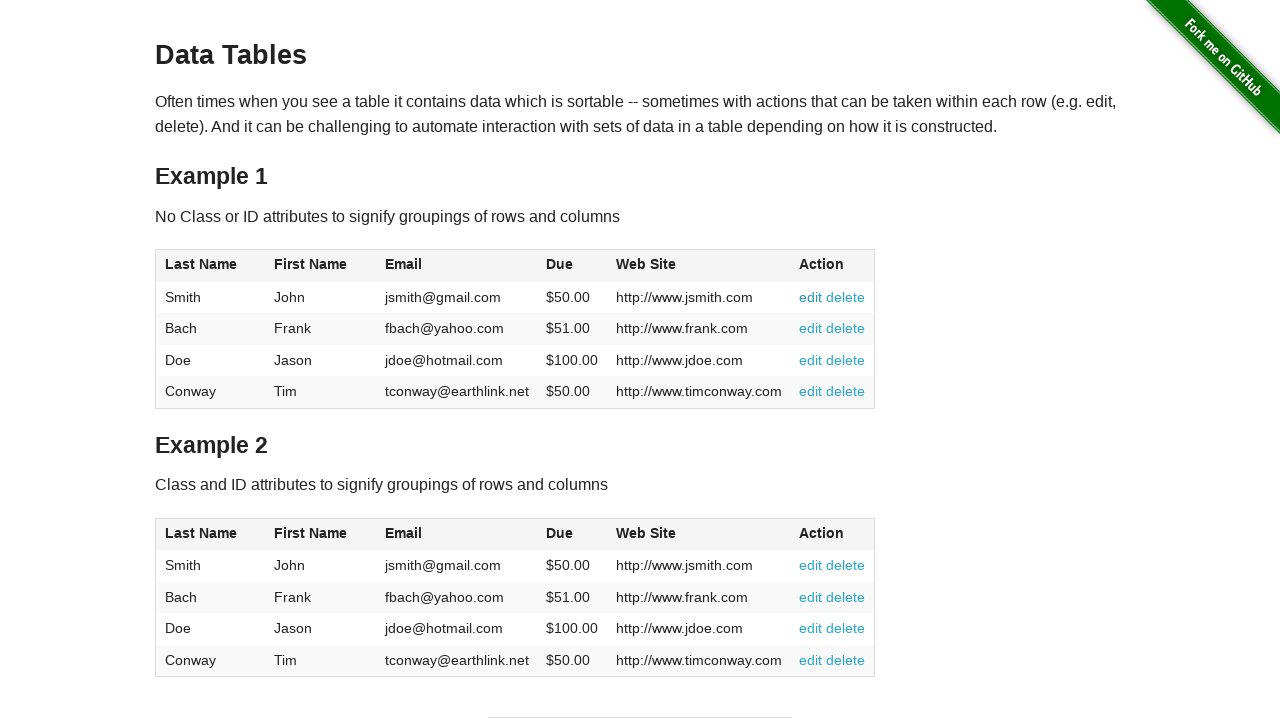

Navigated back from Edit page
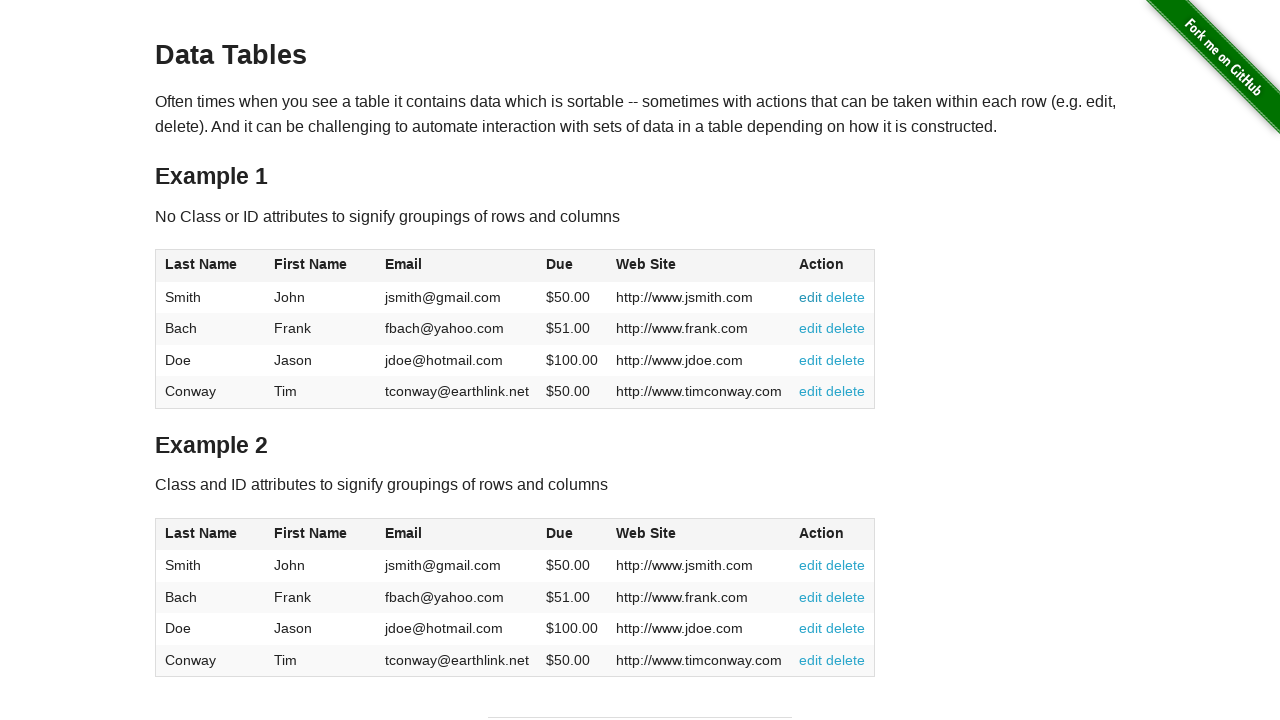

Waited for table #table1 to be visible after navigation
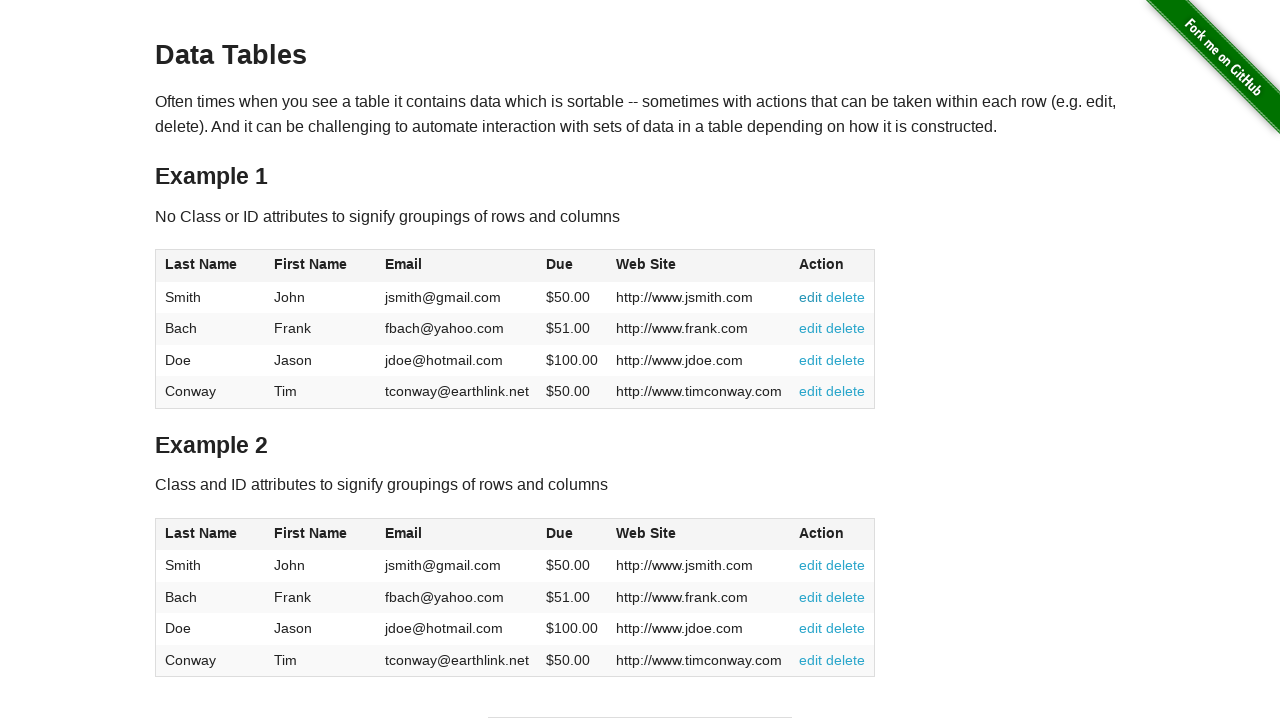

Clicked Delete link on first row (iteration 1) at (846, 297) on xpath=//*[@id='table1']//tbody/tr[1]//td[6]/a[2]
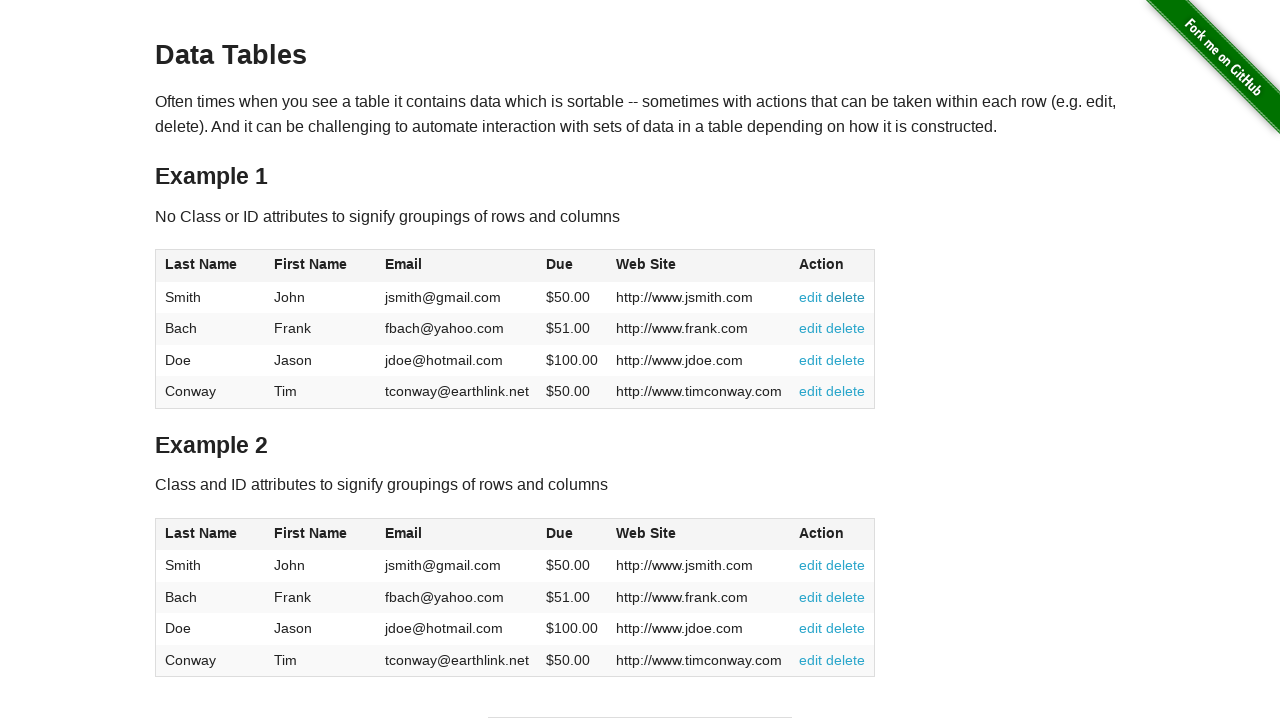

Waited 500ms after Delete click
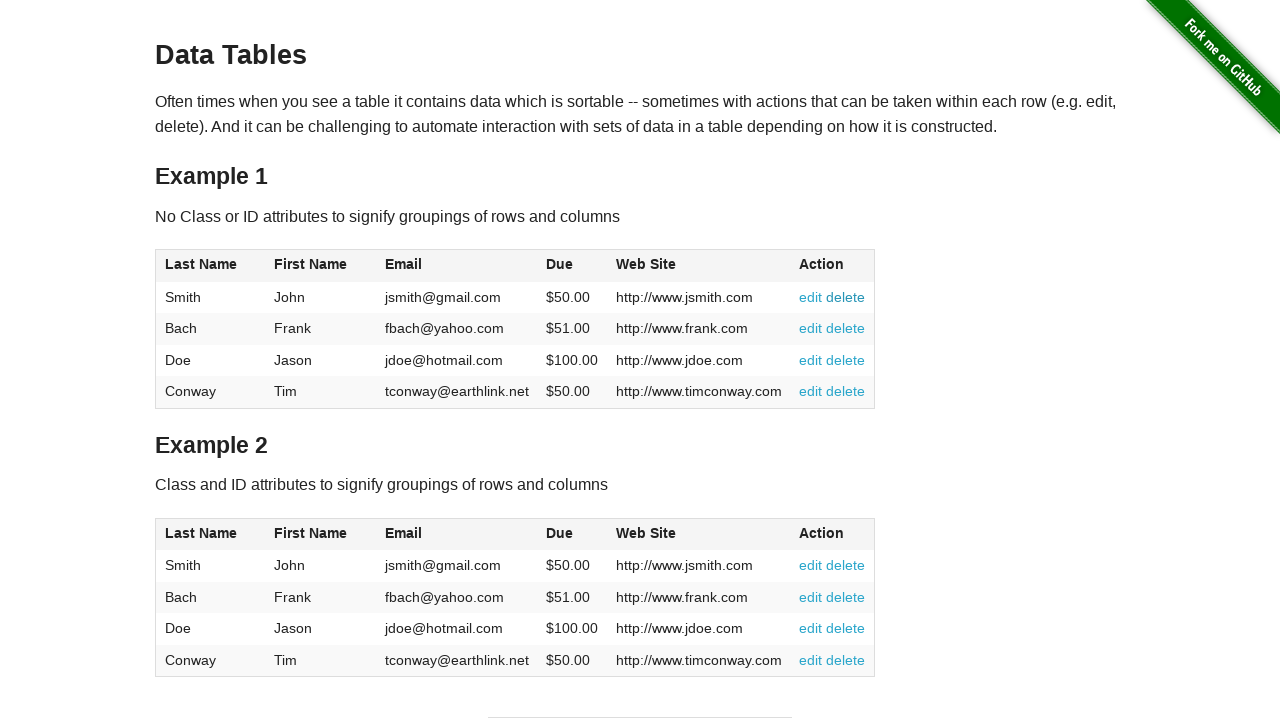

Clicked Edit link on first row (iteration 2) at (811, 297) on xpath=//*[@id='table1']//tbody/tr[1]//td[6]/a[1]
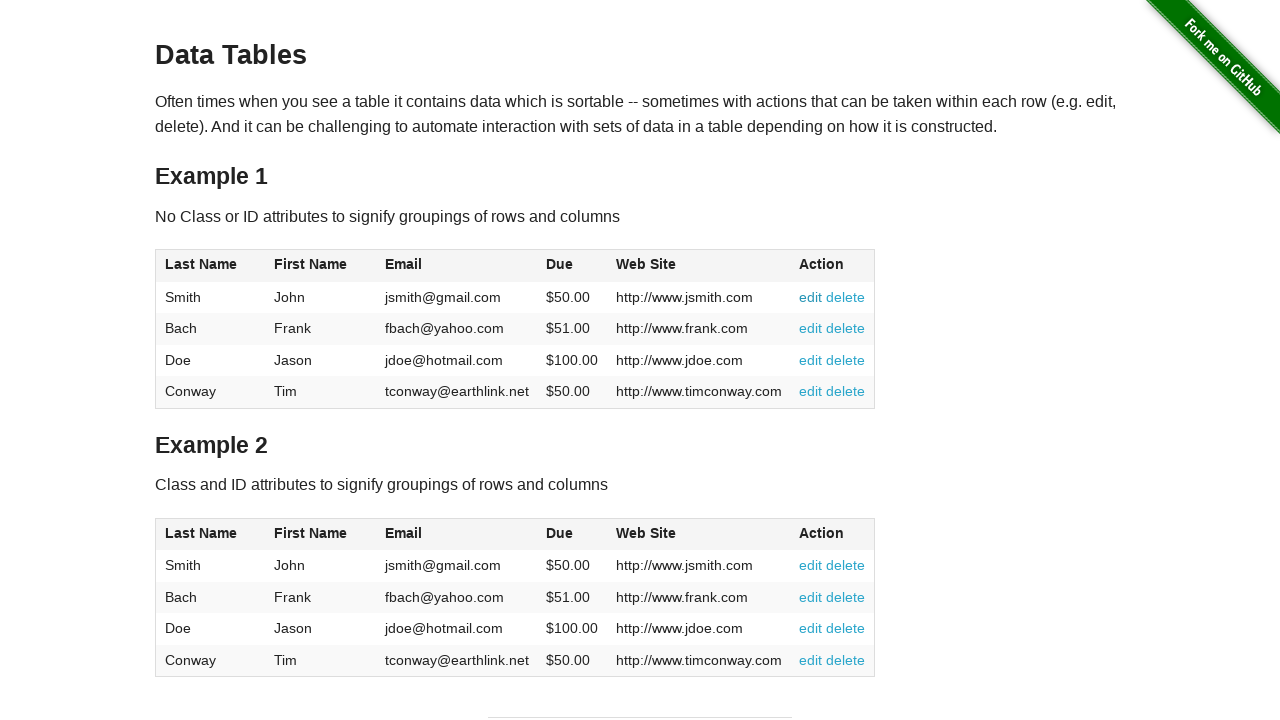

Waited 500ms after Edit click
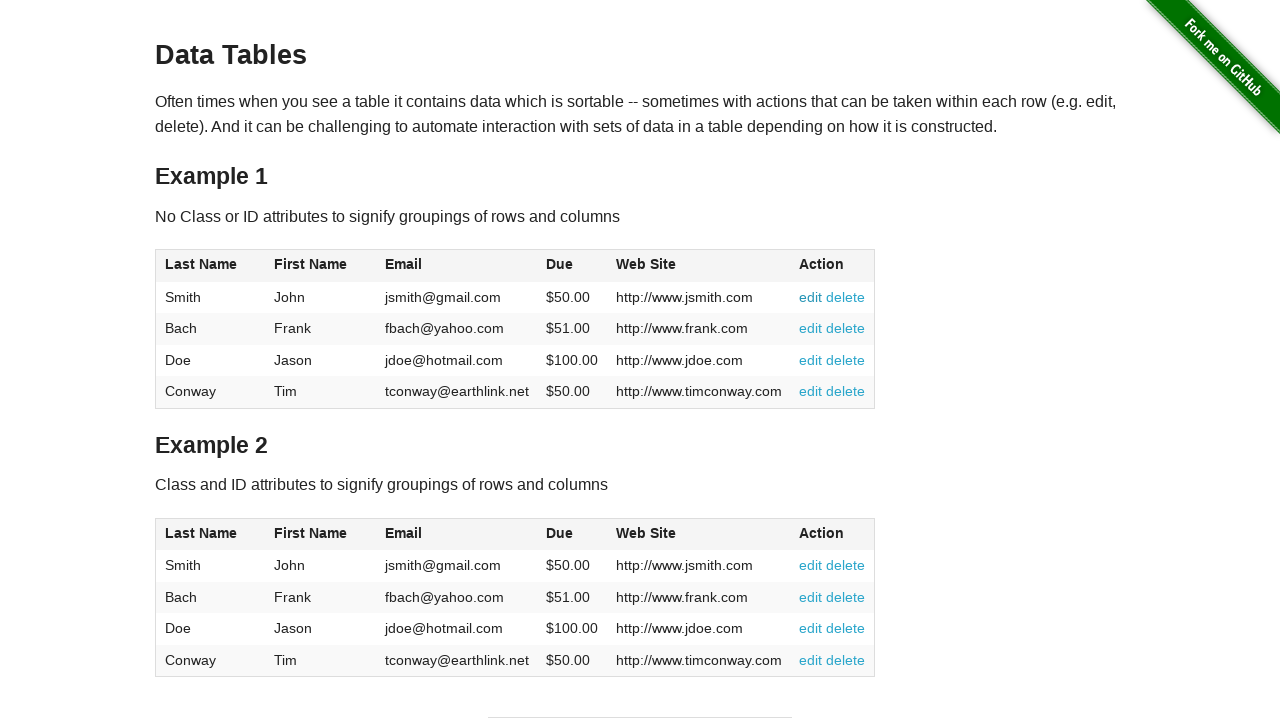

Navigated back from Edit page
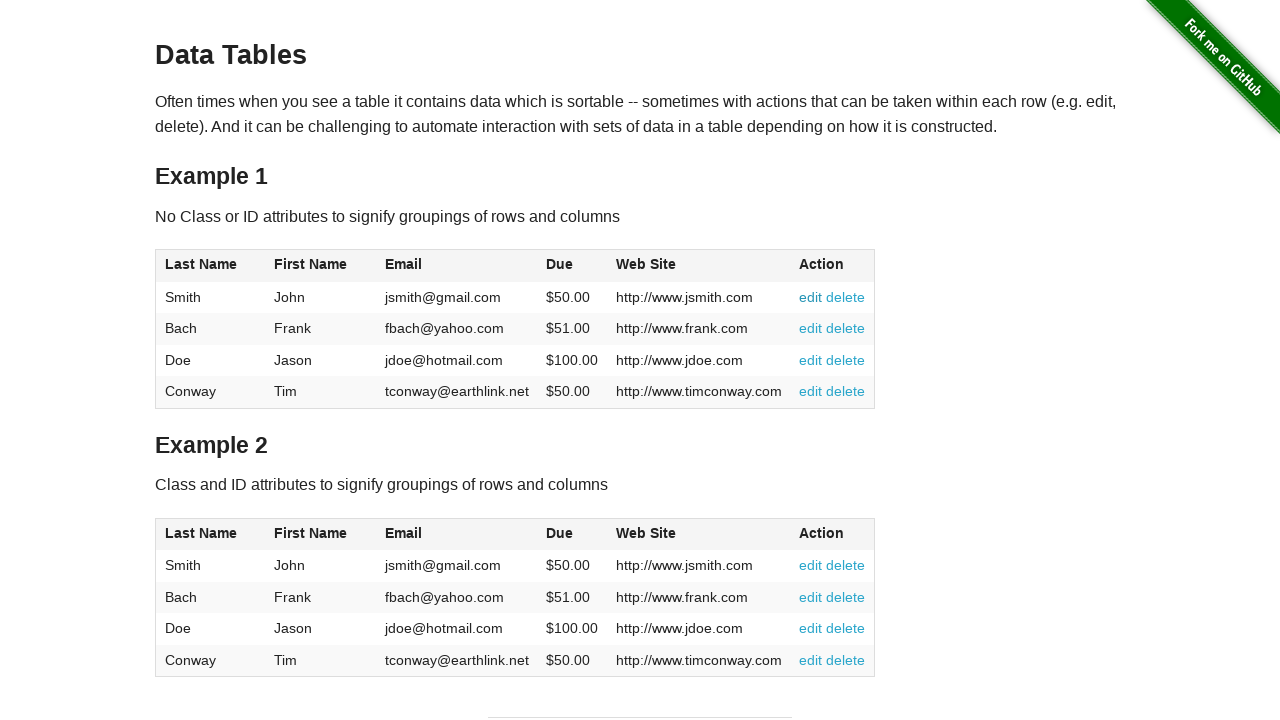

Waited for table #table1 to be visible after navigation
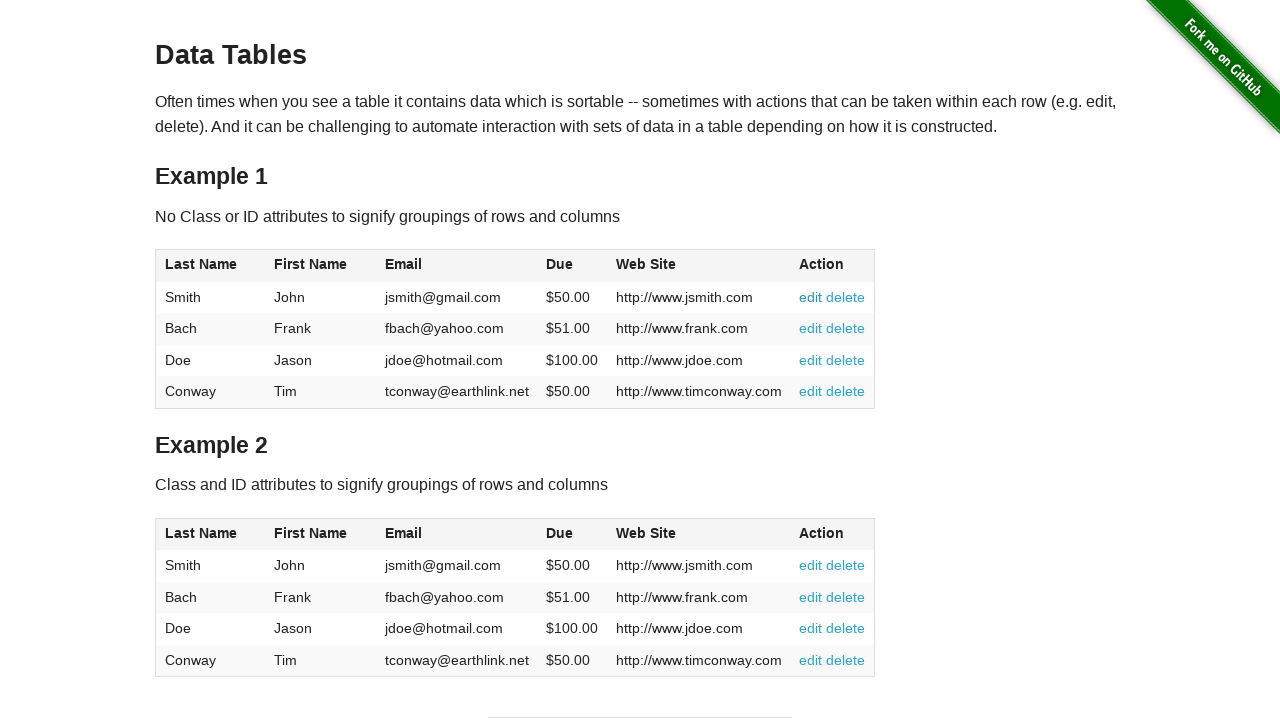

Clicked Delete link on first row (iteration 2) at (846, 297) on xpath=//*[@id='table1']//tbody/tr[1]//td[6]/a[2]
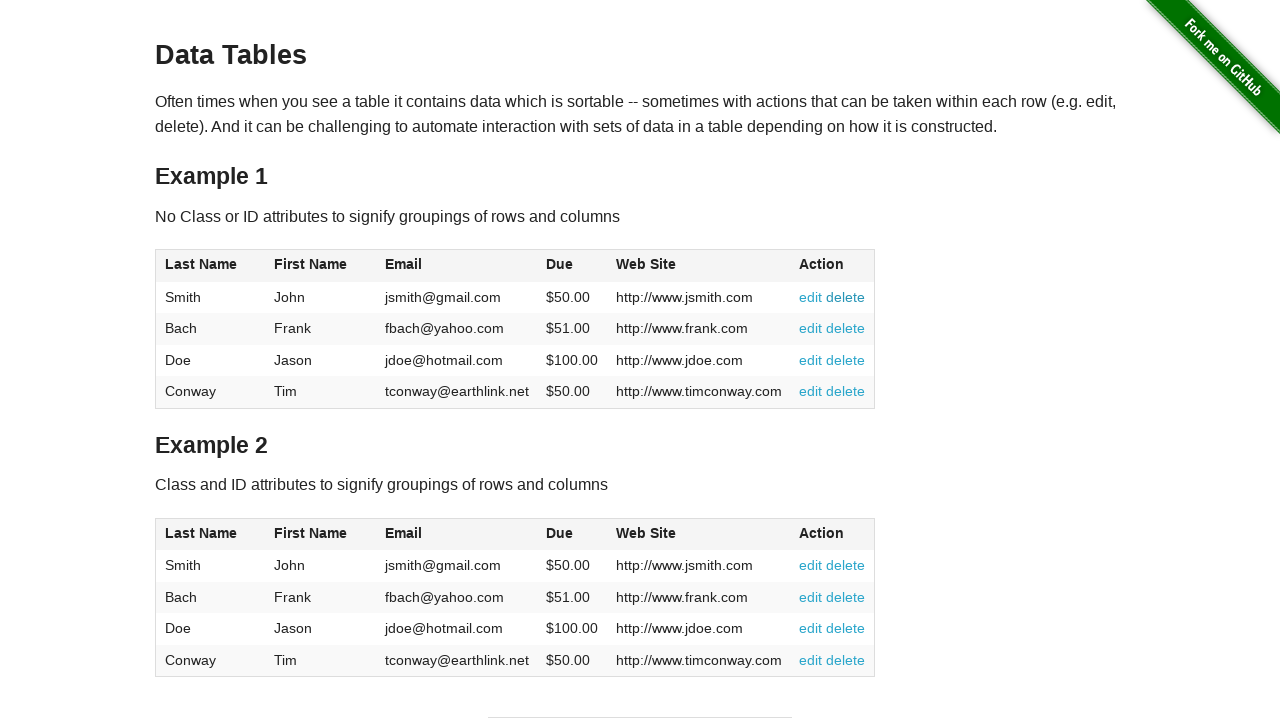

Waited 500ms after Delete click
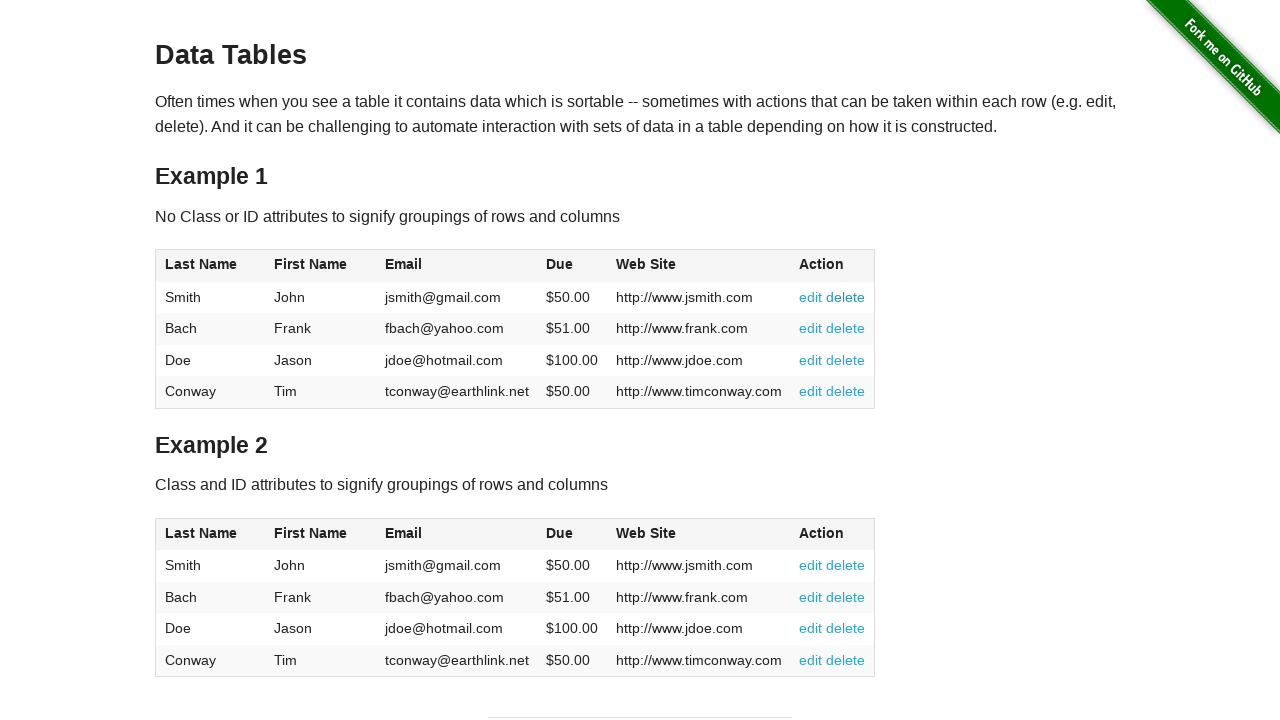

Clicked Edit link on first row (iteration 3) at (811, 297) on xpath=//*[@id='table1']//tbody/tr[1]//td[6]/a[1]
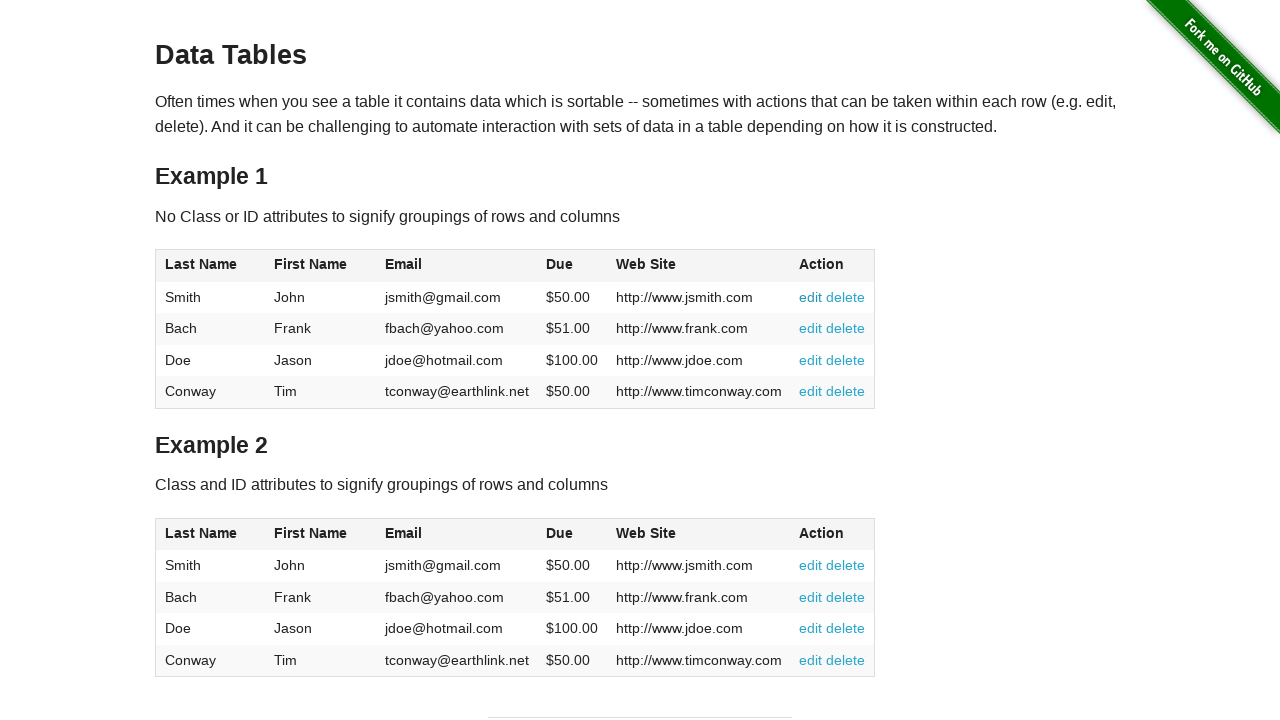

Waited 500ms after Edit click
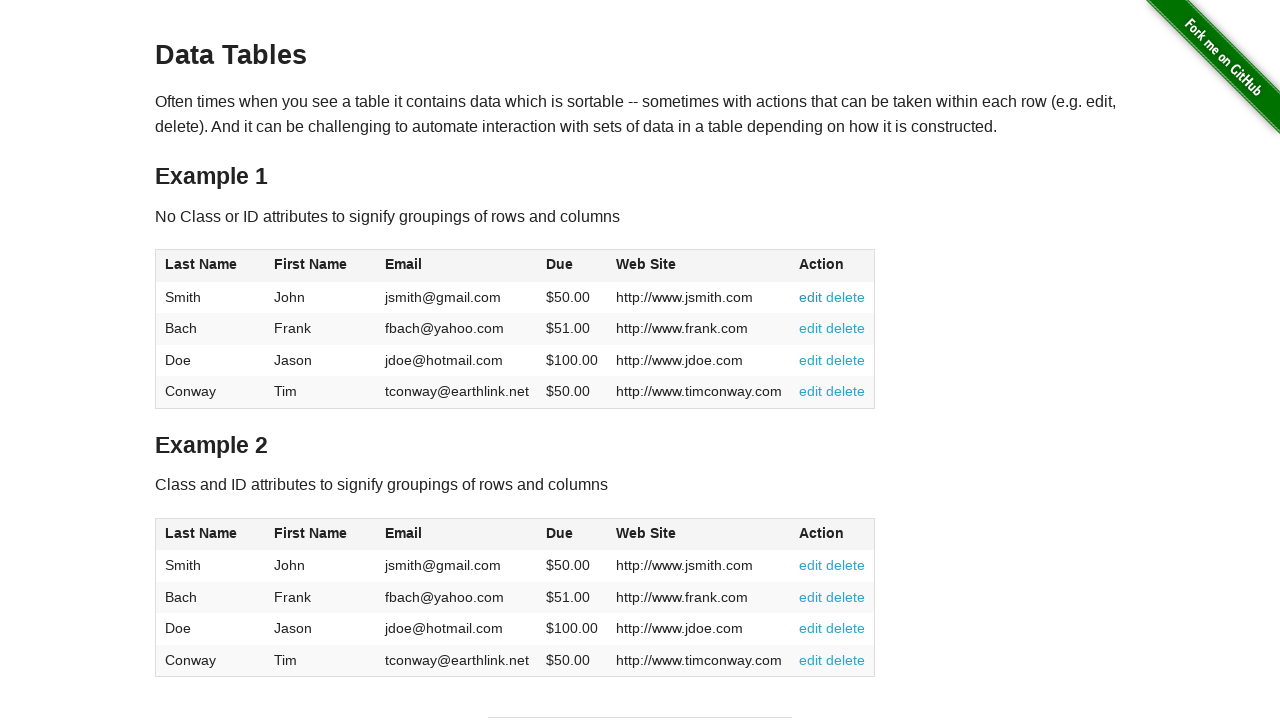

Navigated back from Edit page
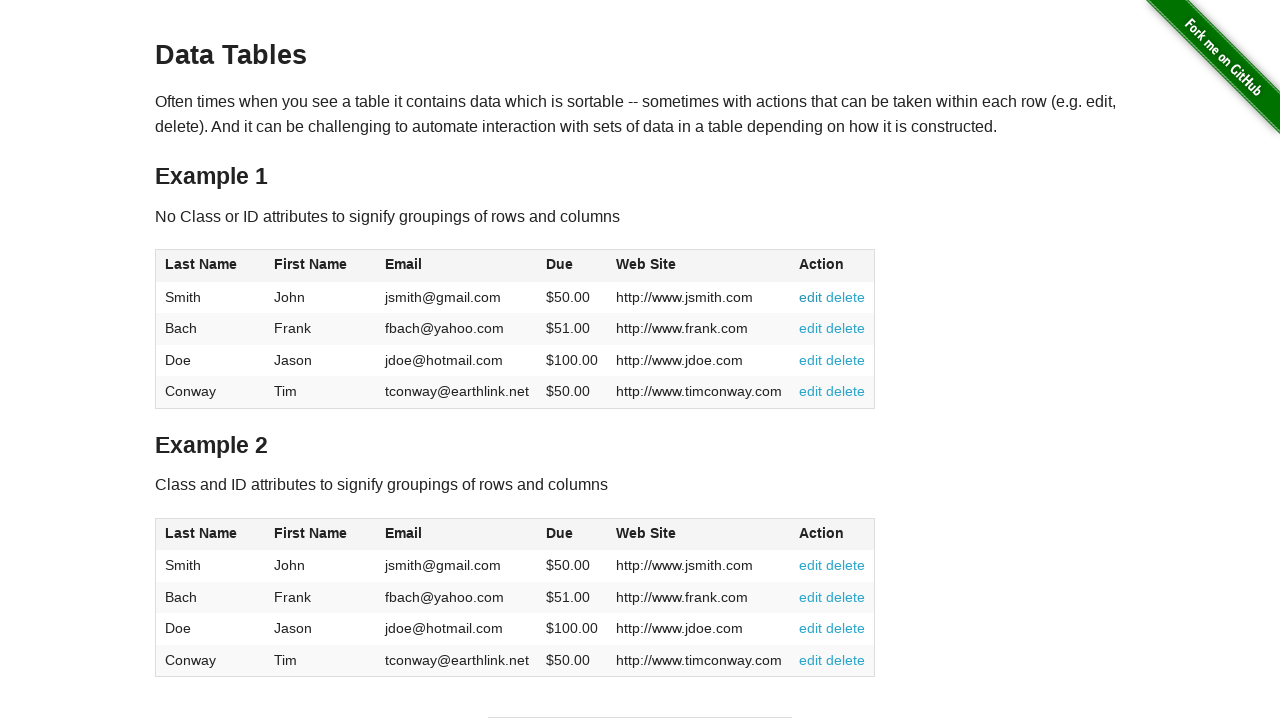

Waited for table #table1 to be visible after navigation
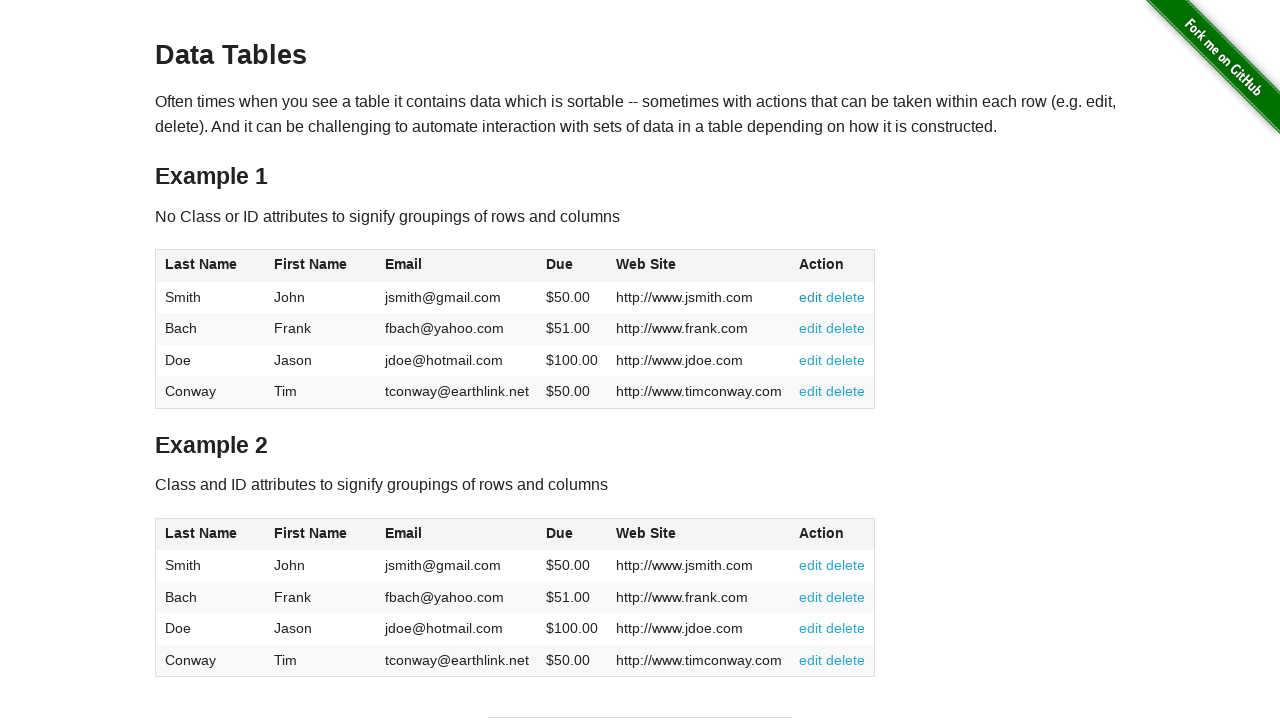

Clicked Delete link on first row (iteration 3) at (846, 297) on xpath=//*[@id='table1']//tbody/tr[1]//td[6]/a[2]
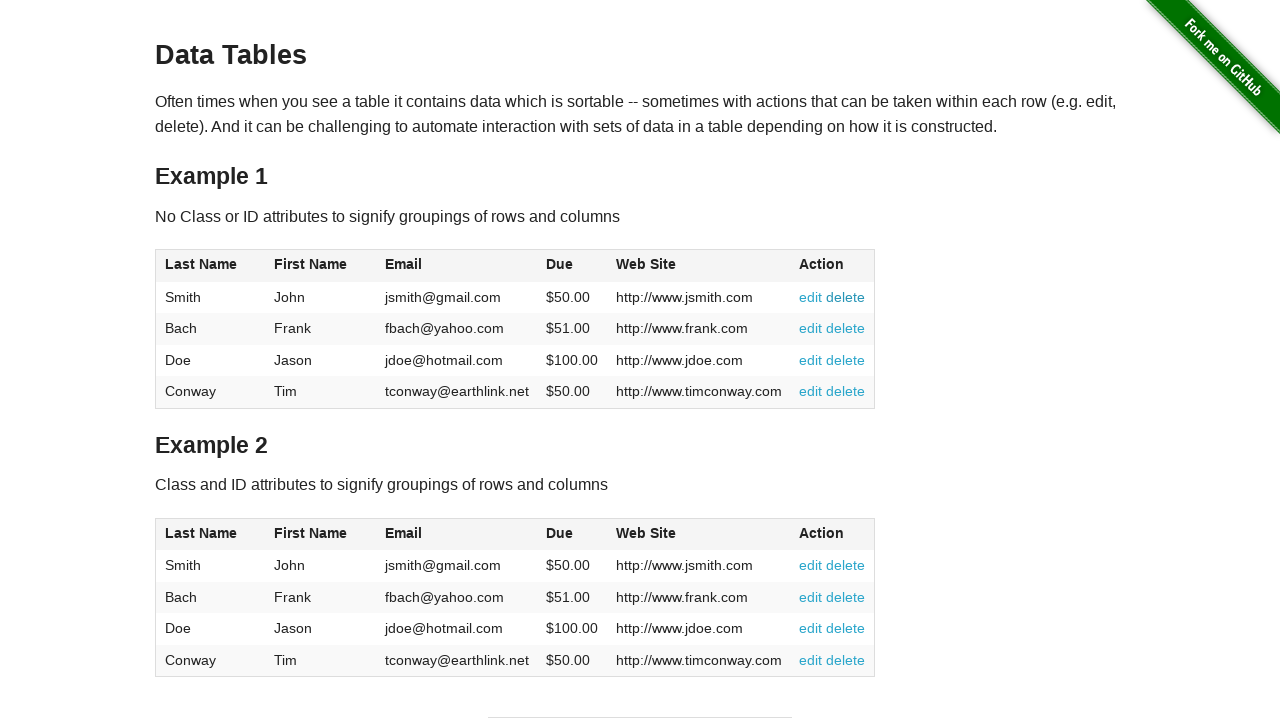

Waited 500ms after Delete click
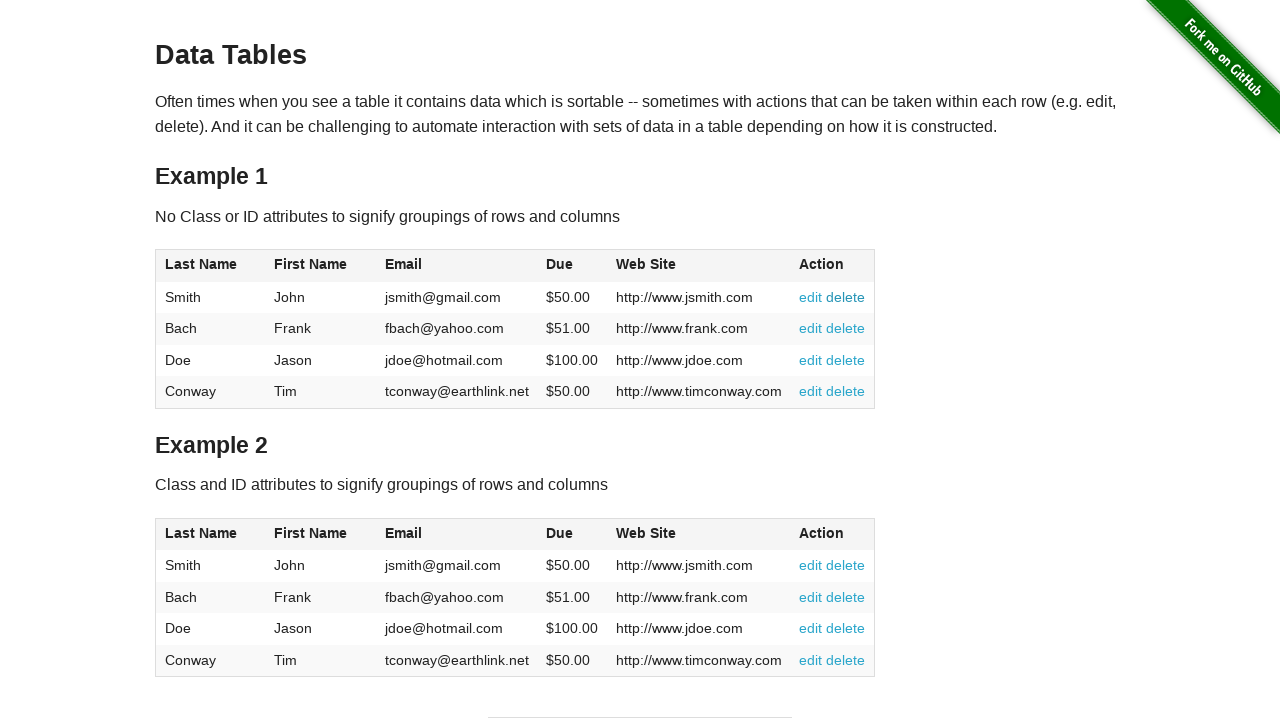

Clicked Edit link on first row (iteration 4) at (811, 297) on xpath=//*[@id='table1']//tbody/tr[1]//td[6]/a[1]
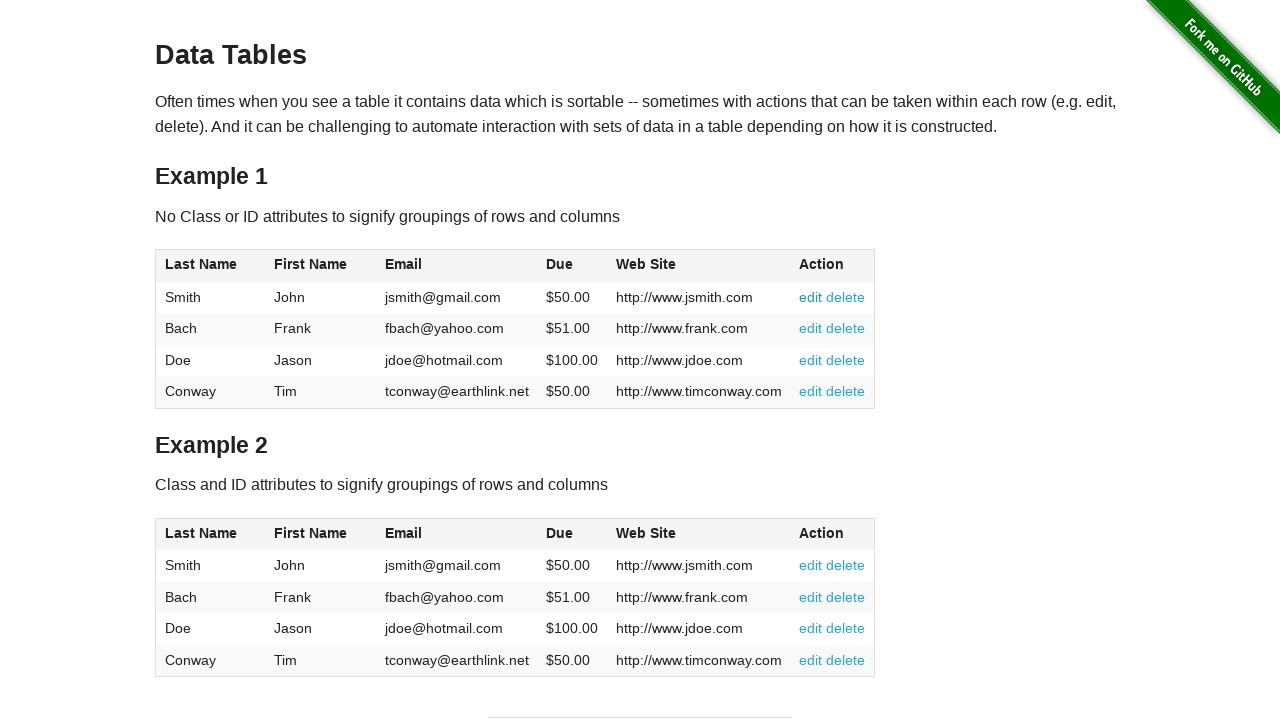

Waited 500ms after Edit click
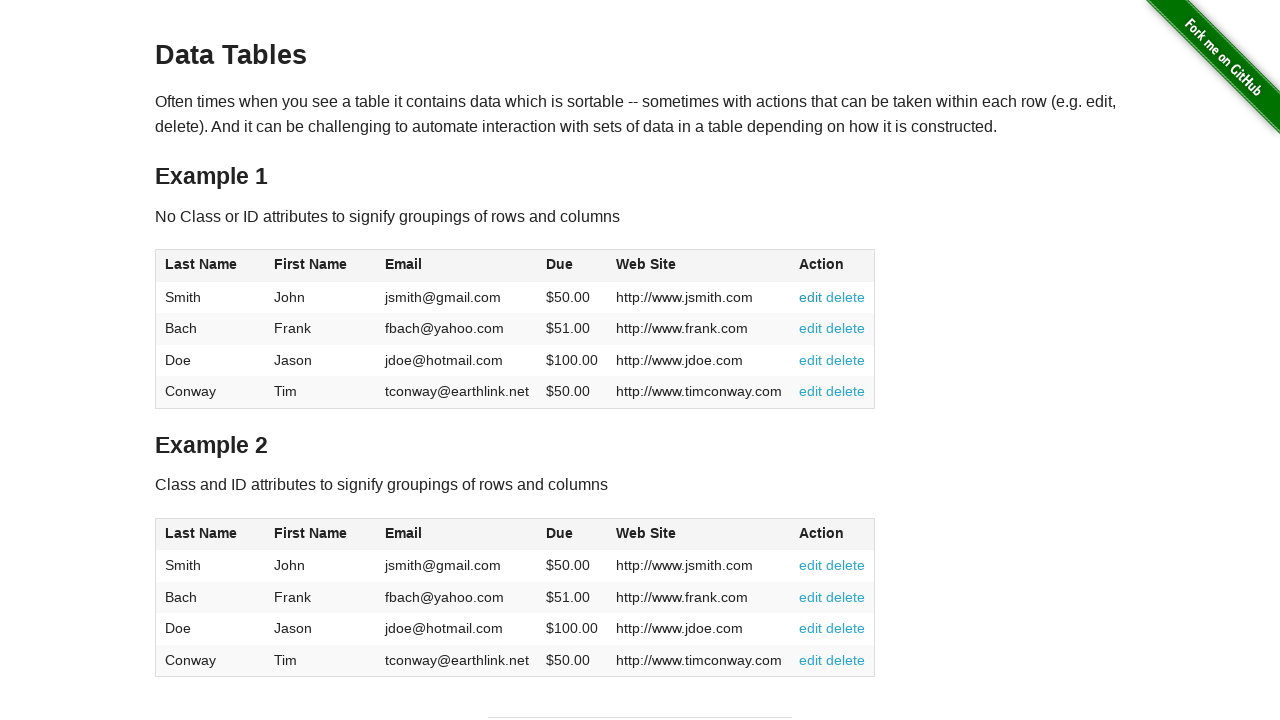

Navigated back from Edit page
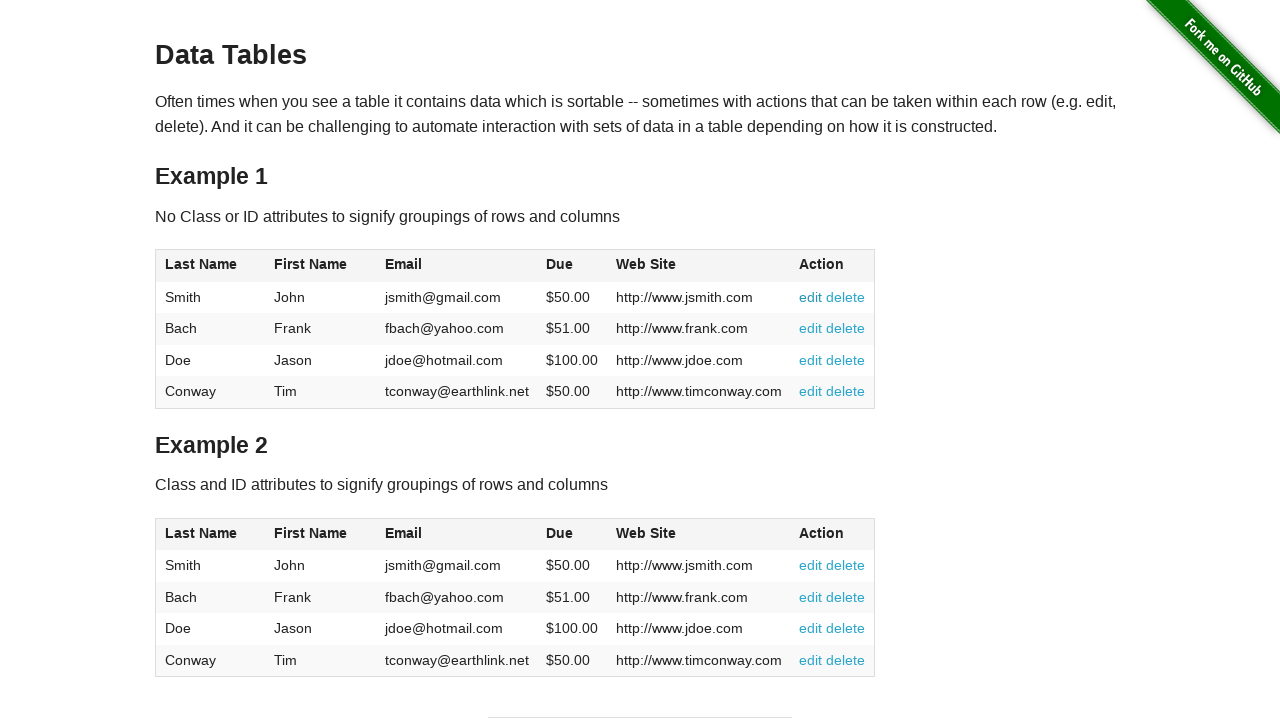

Waited for table #table1 to be visible after navigation
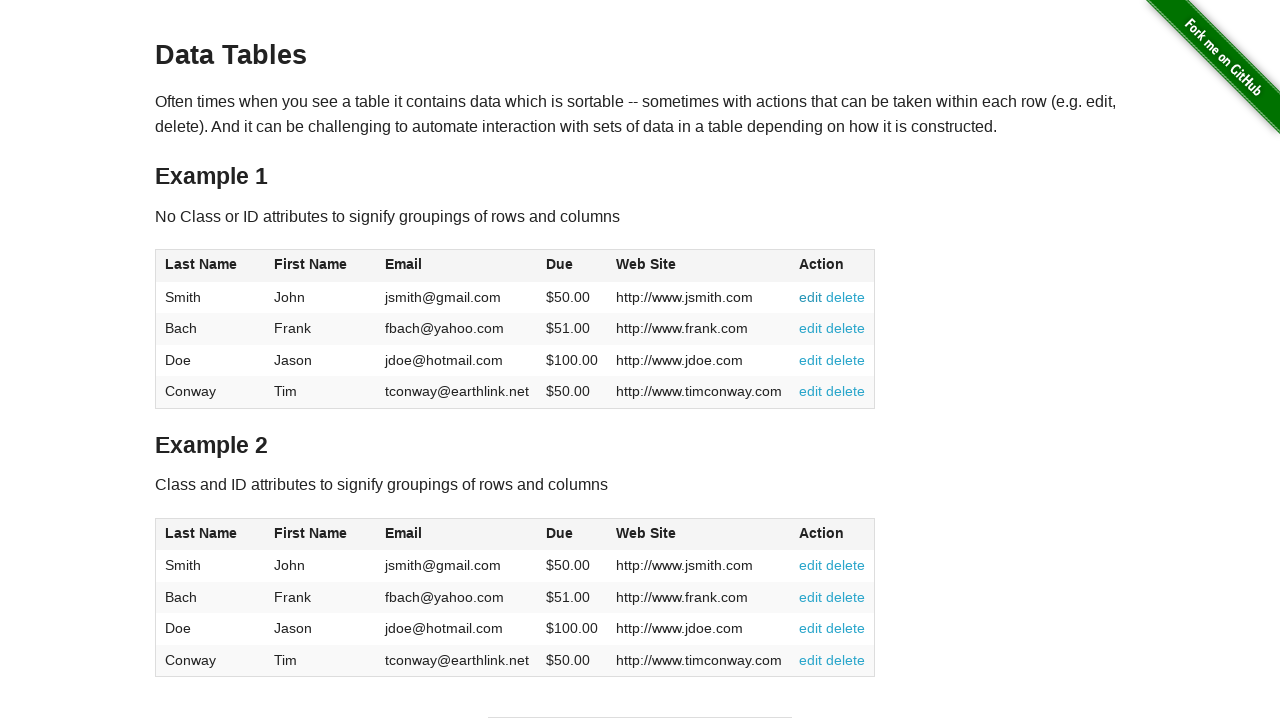

Clicked Delete link on first row (iteration 4) at (846, 297) on xpath=//*[@id='table1']//tbody/tr[1]//td[6]/a[2]
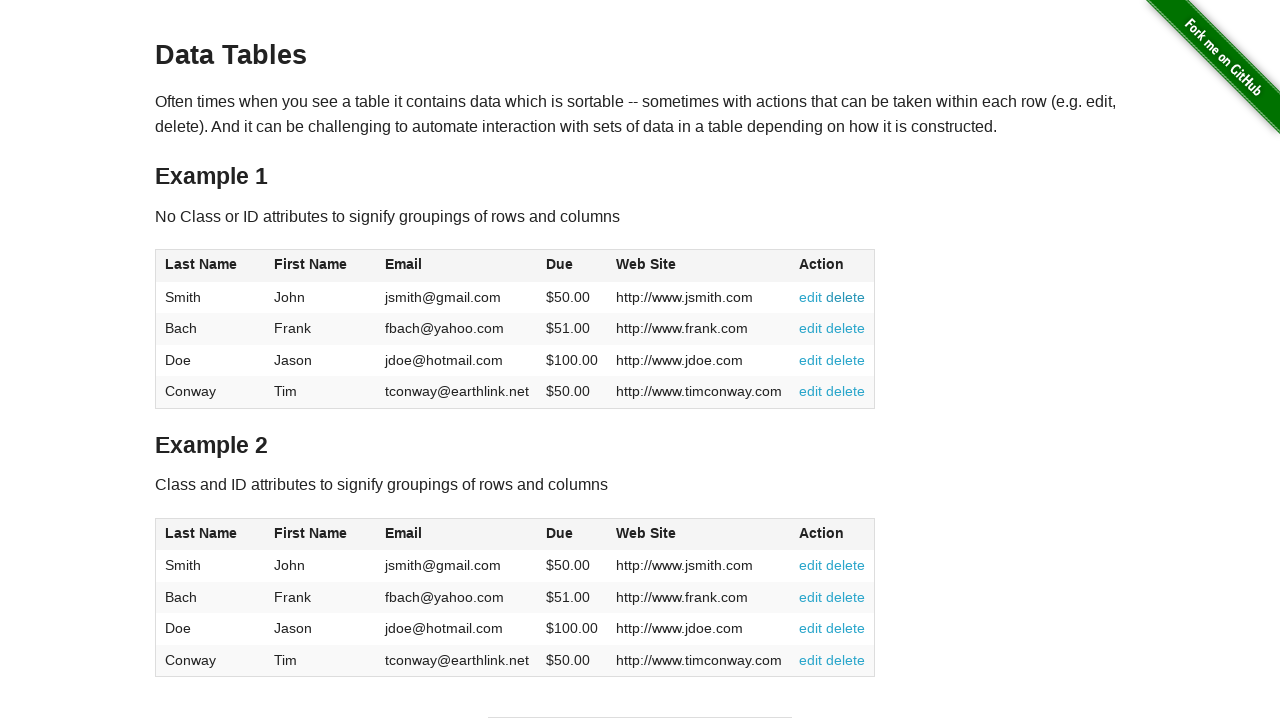

Waited 500ms after Delete click
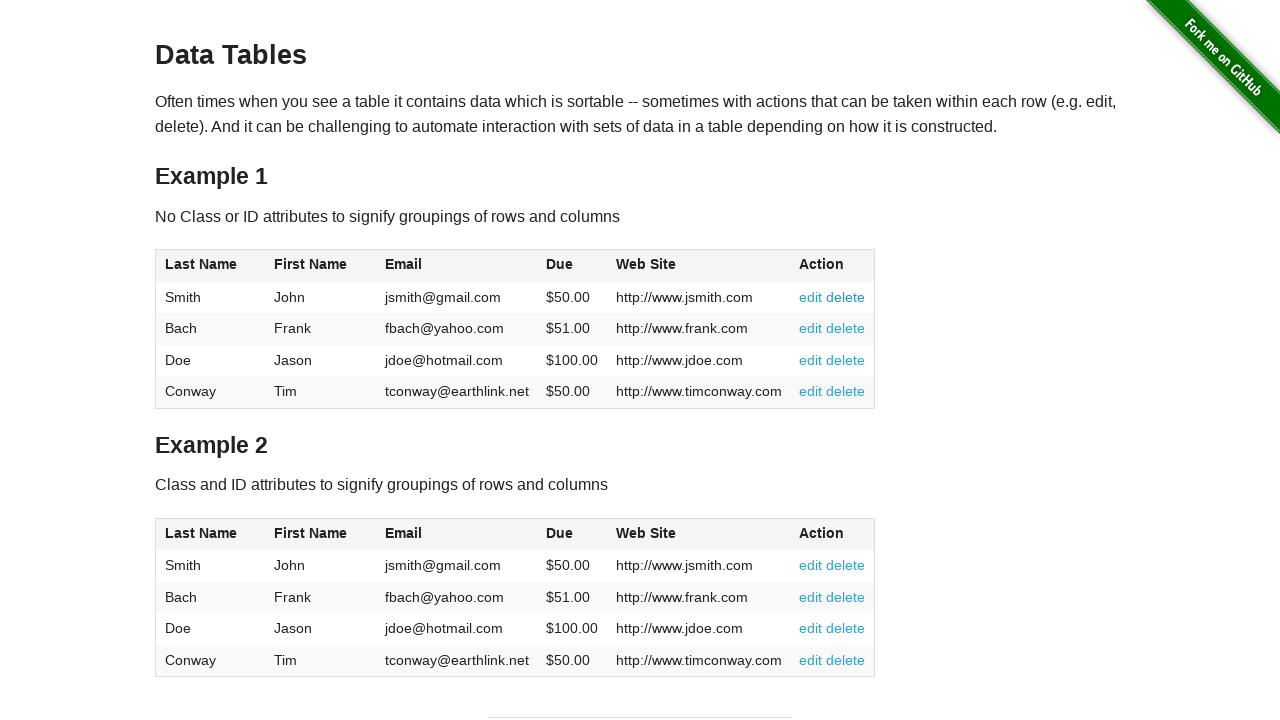

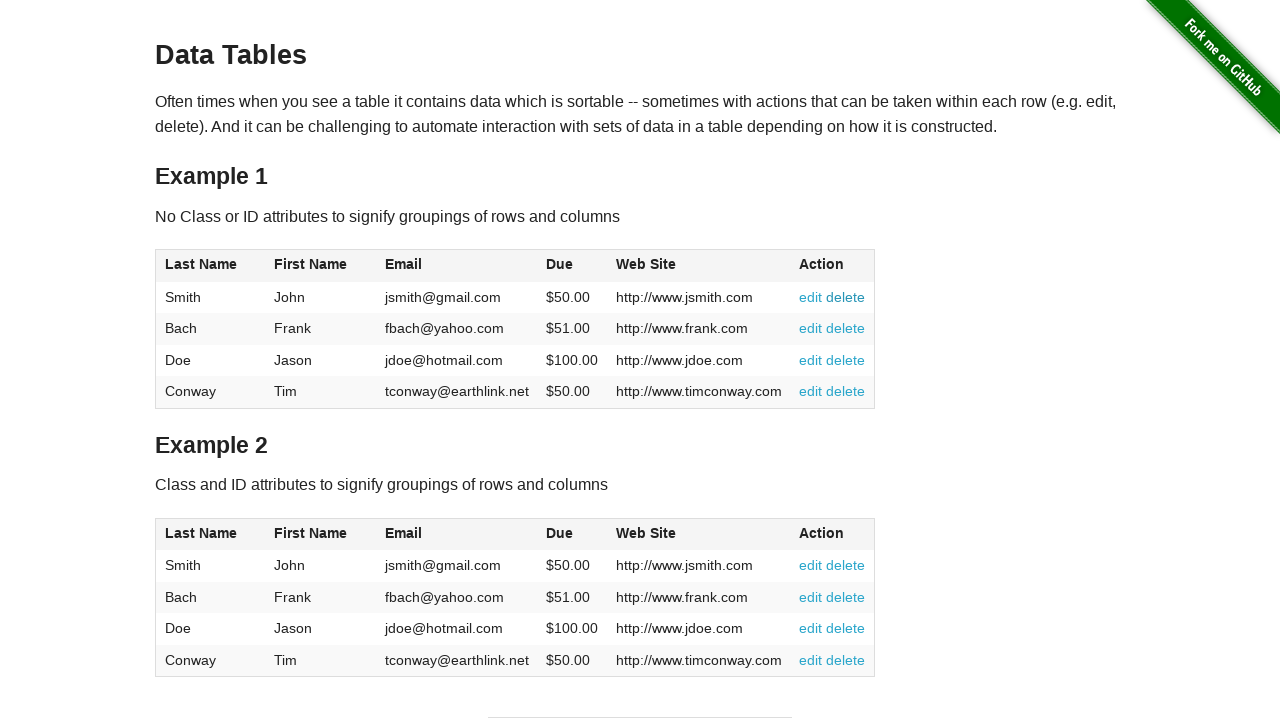